Tests sorting by price high to low by selecting the price-desc option and clicking on the first product to verify the highest priced item

Starting URL: http://practice.automationtesting.in/shop

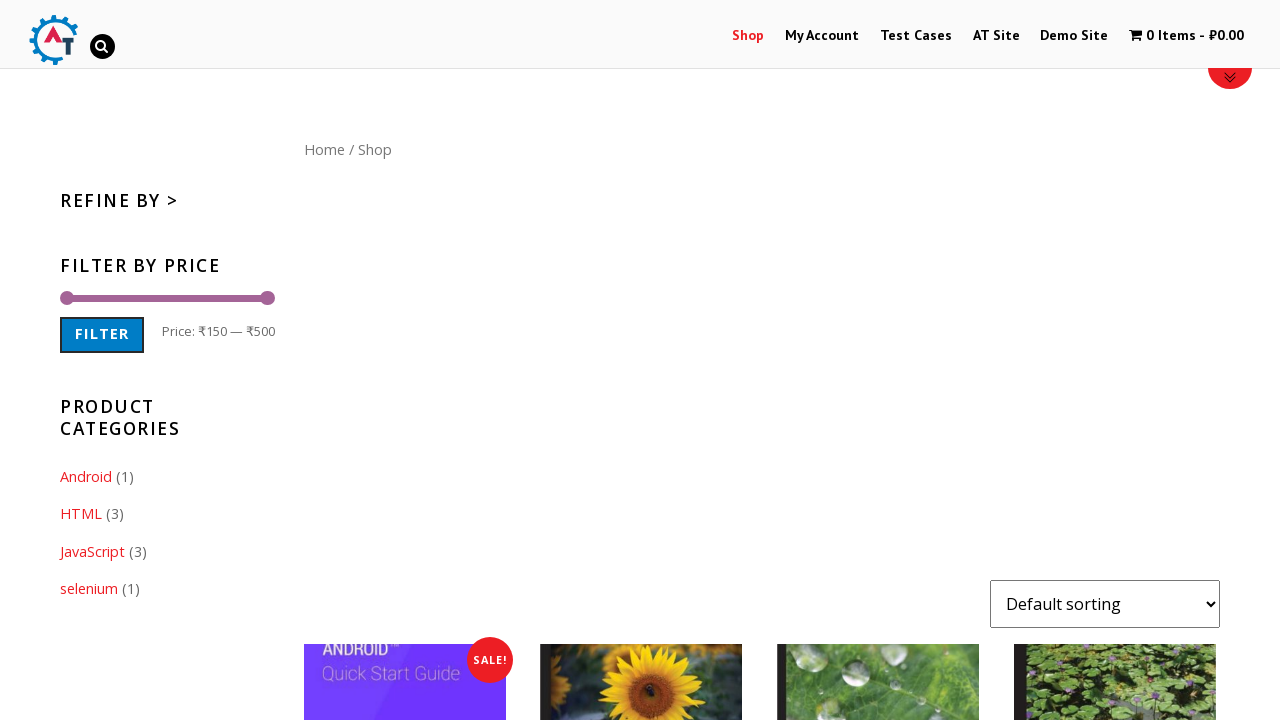

Waited for page to load (3 seconds)
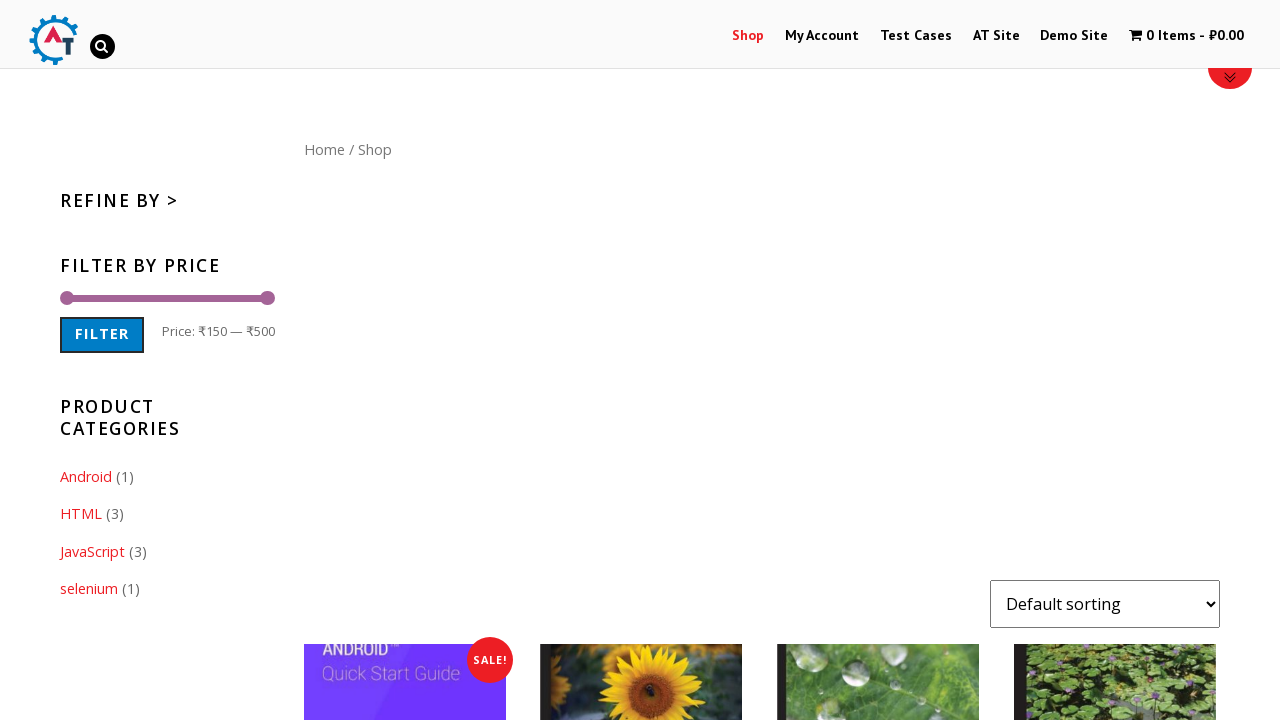

Selected 'price-desc' option to sort products by price high to low on #content form select
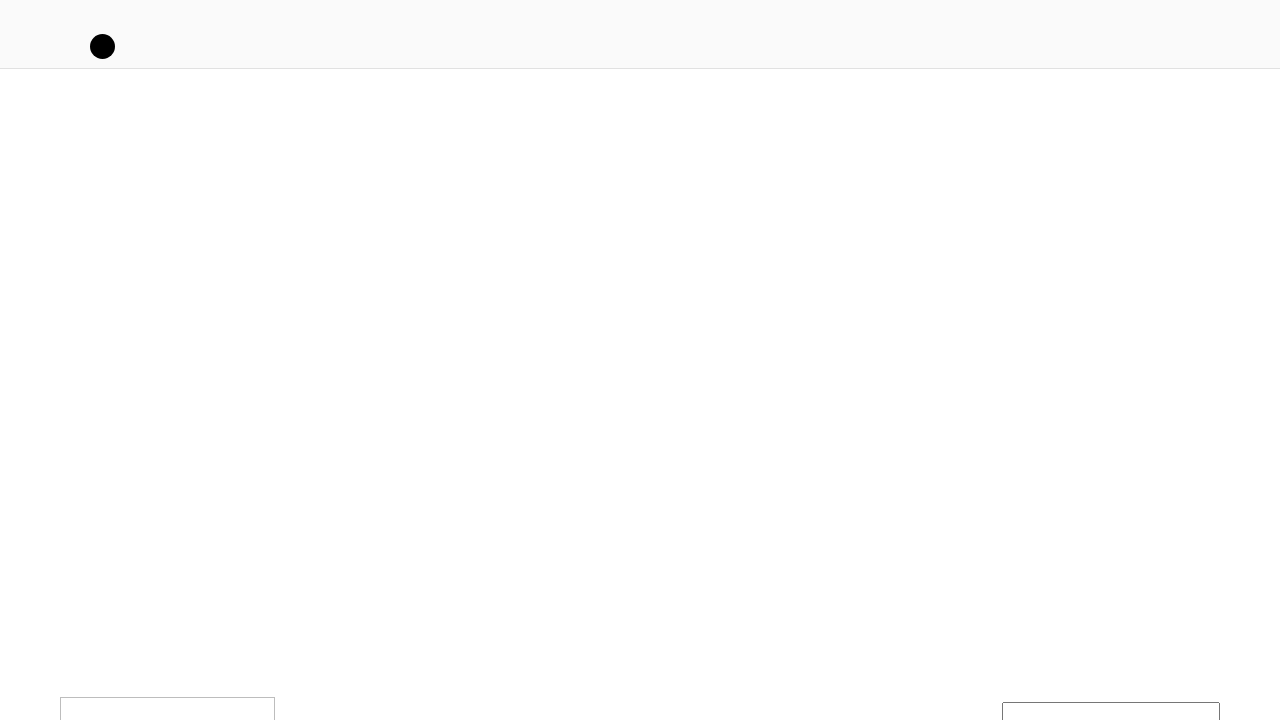

Waited for sorting to apply (2 seconds)
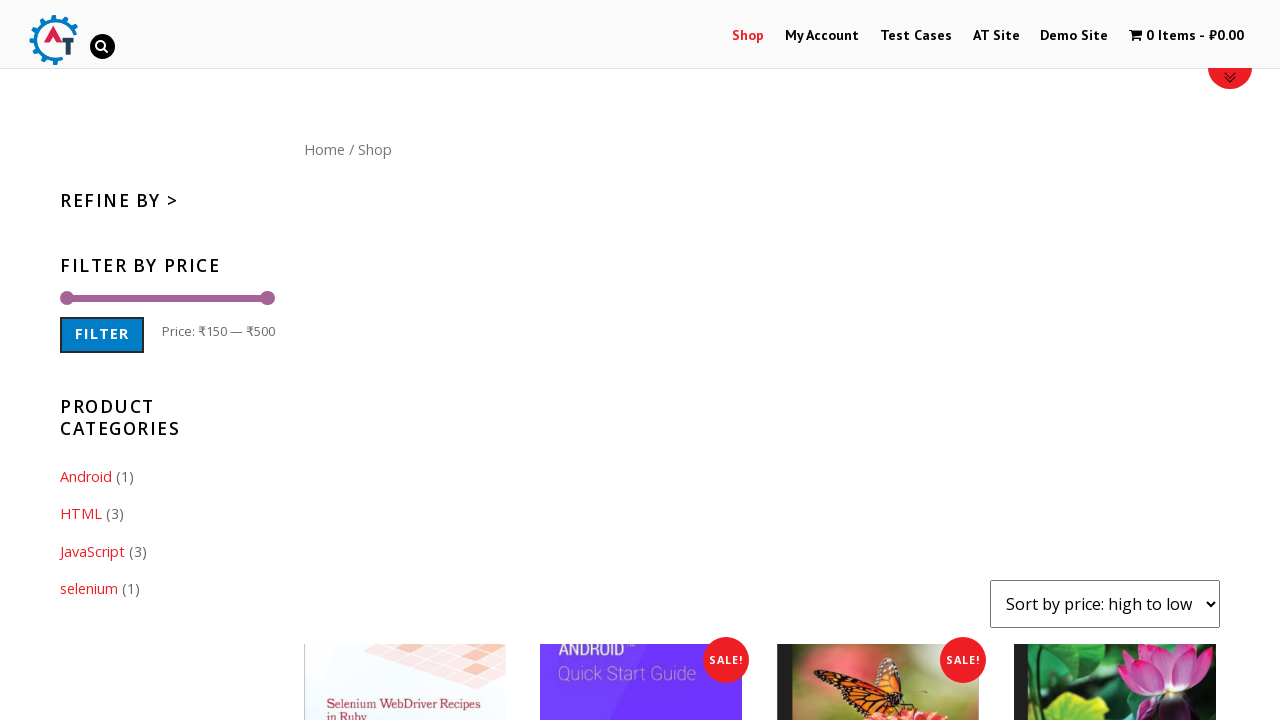

Verified products container is visible
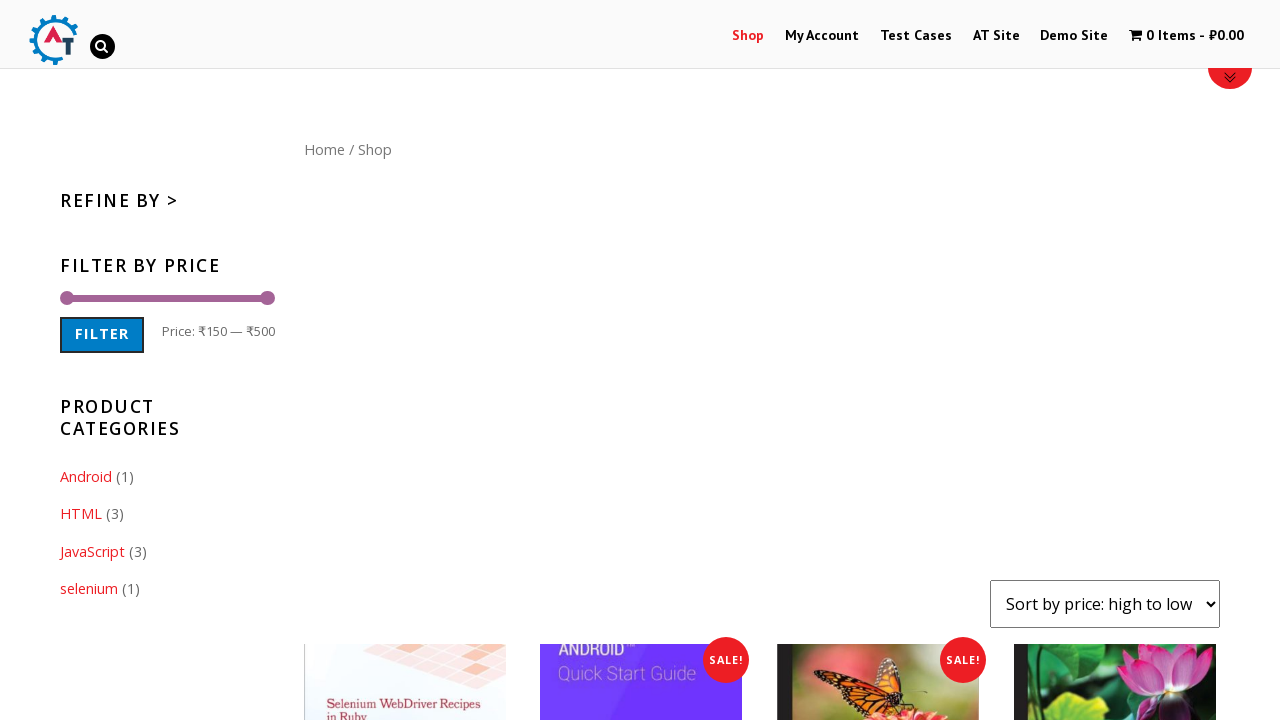

Clicked on the first product image (highest priced item) at (405, 619) on xpath=//*[@id="content"]/ul/li[1]/a[1]/img
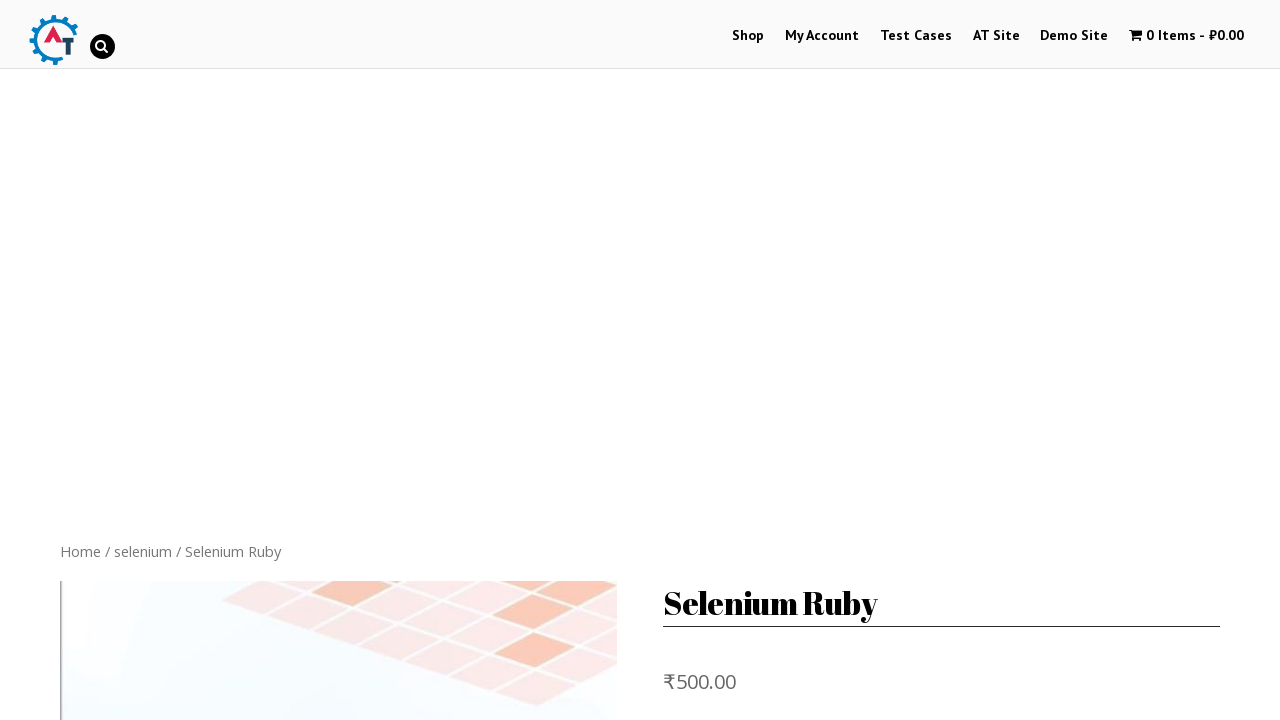

Waited for product details page to load (2 seconds)
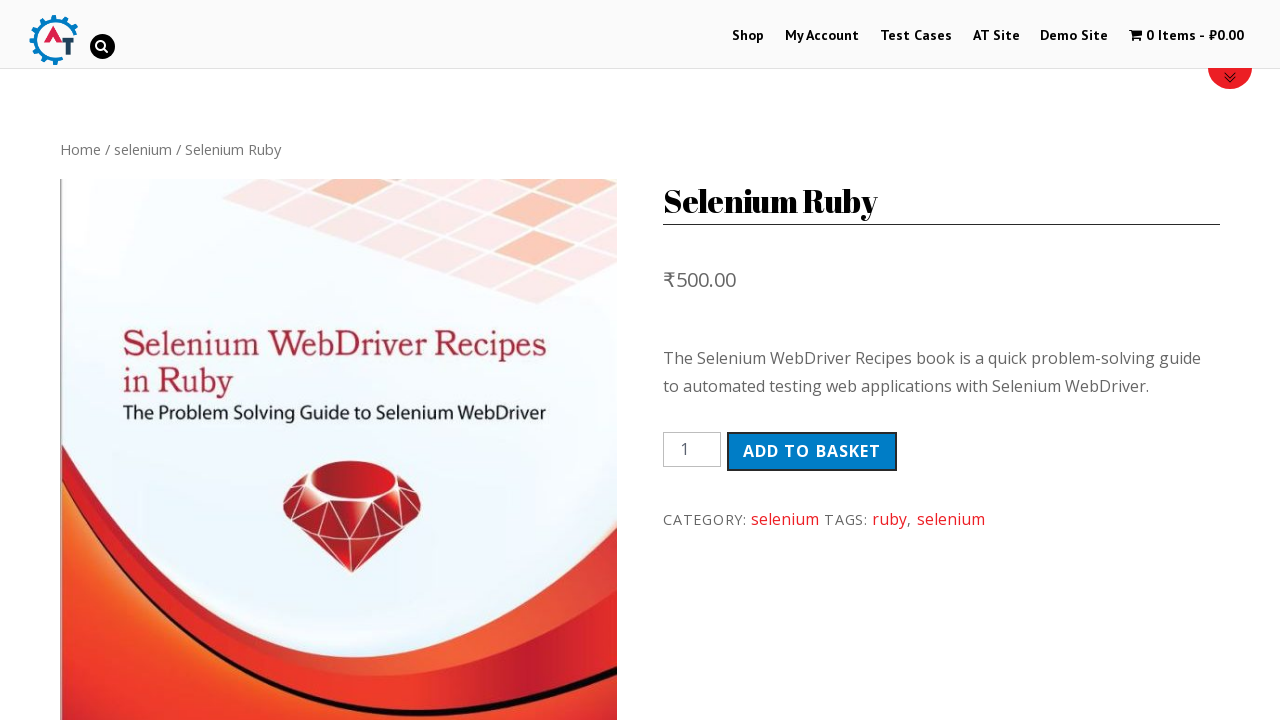

Verified product title element is visible for the highest priced item
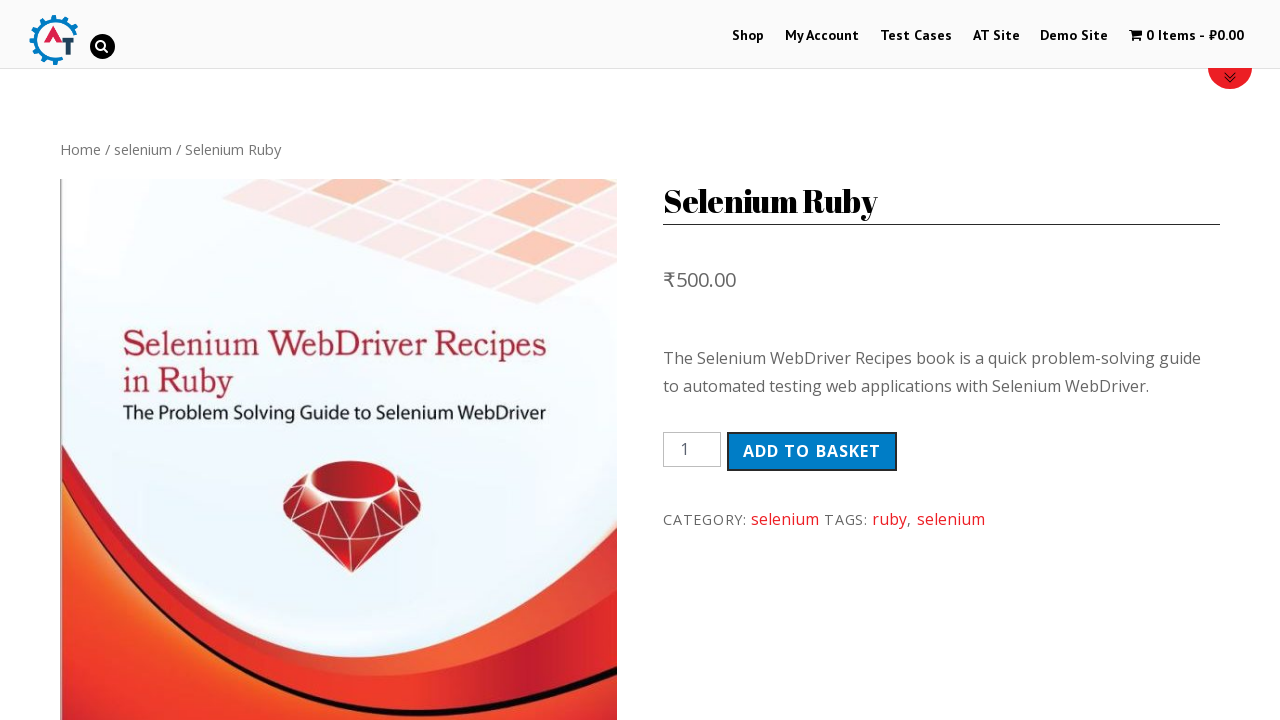

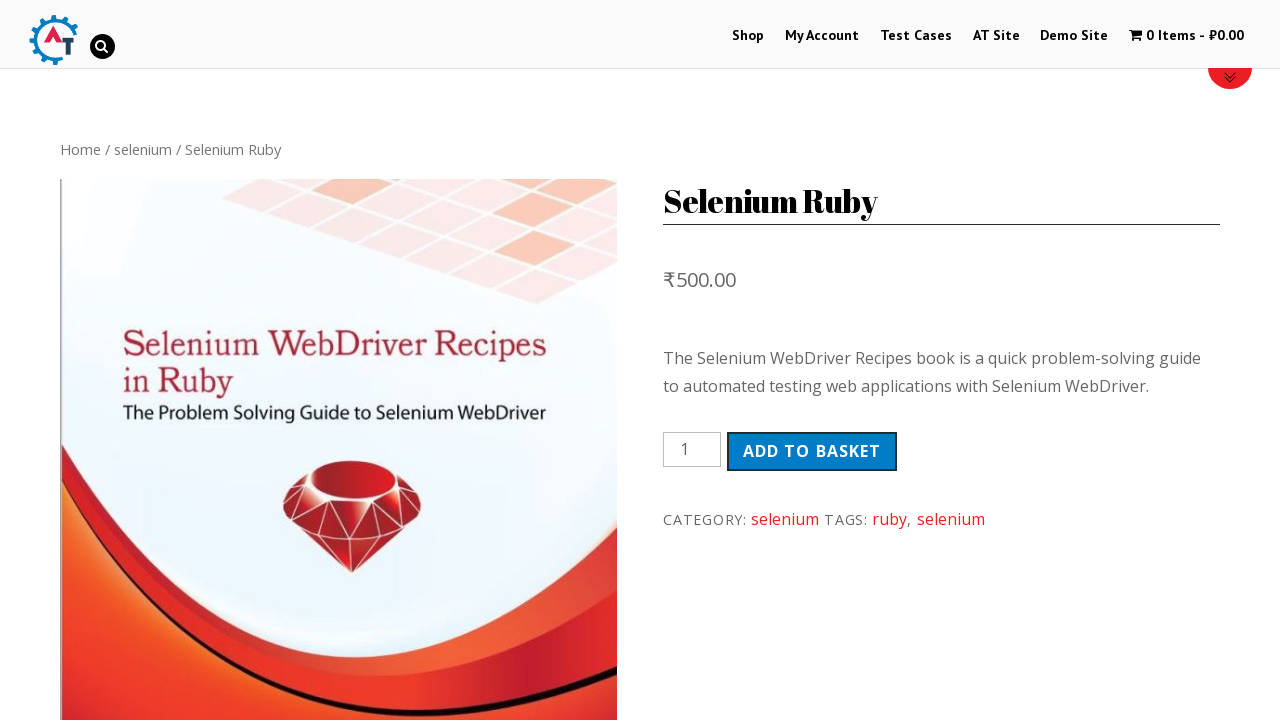